Tests table sorting functionality by clicking the sort button on the first column and verifying that the table data is properly sorted alphabetically.

Starting URL: https://rahulshettyacademy.com/seleniumPractise/#/offers

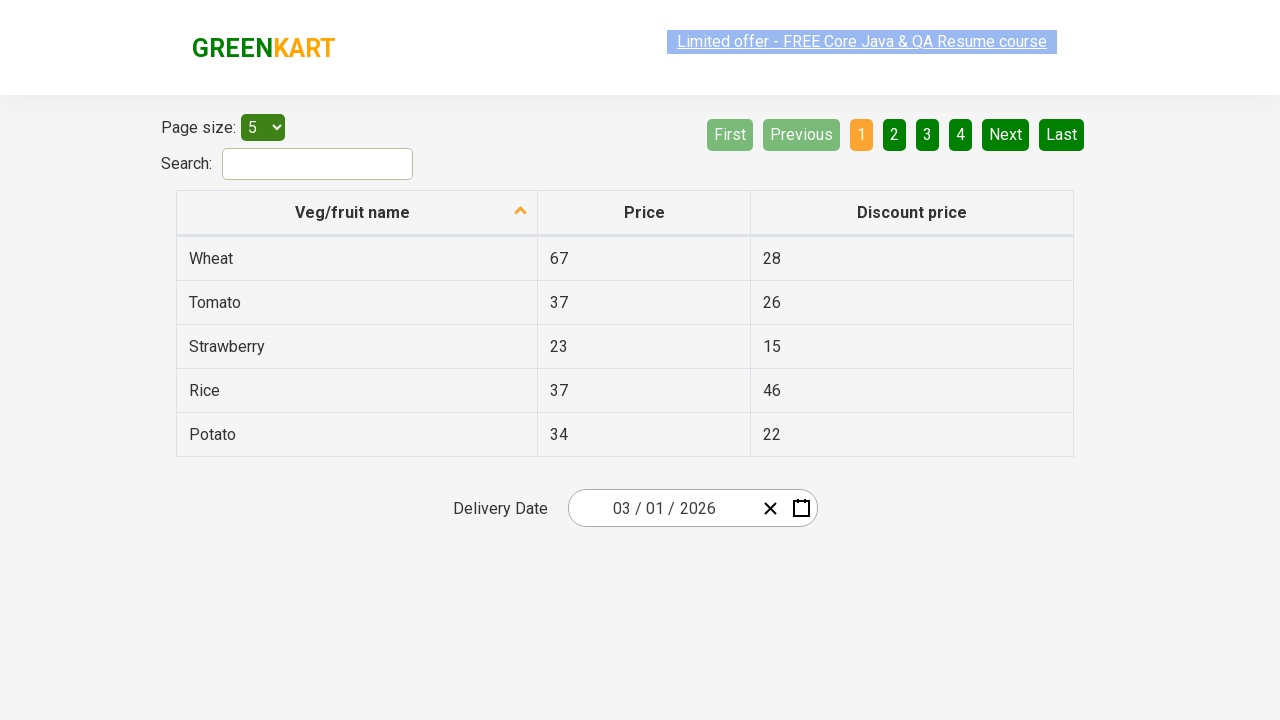

Waited for sort button in first column header to load
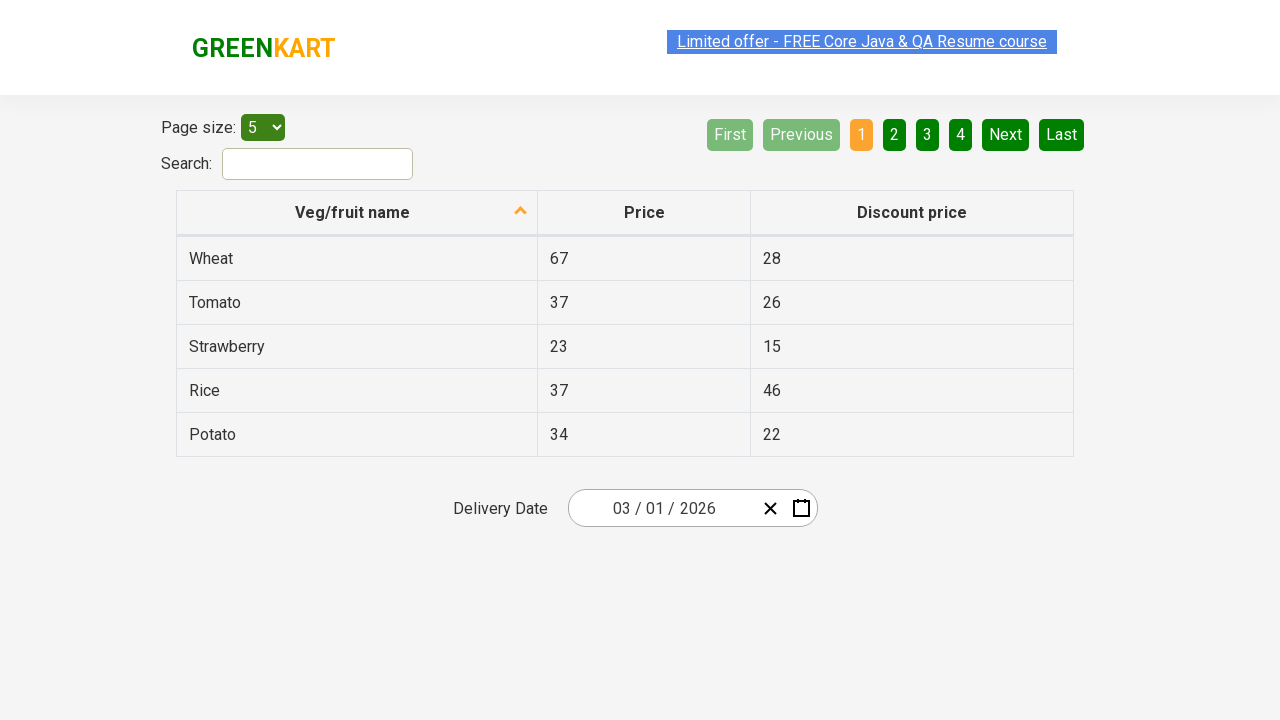

Clicked sort button on first column header at (521, 212) on xpath=//tr/th[1]/span[2]
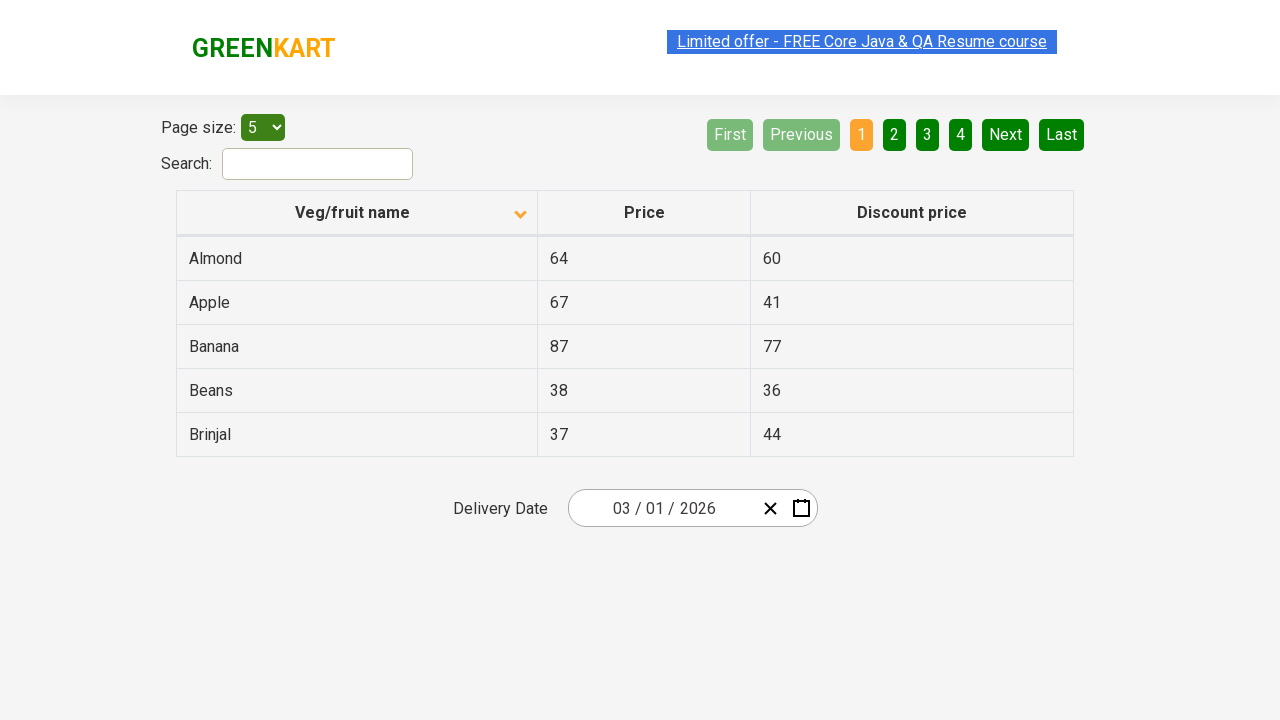

Waited for table to update after sorting
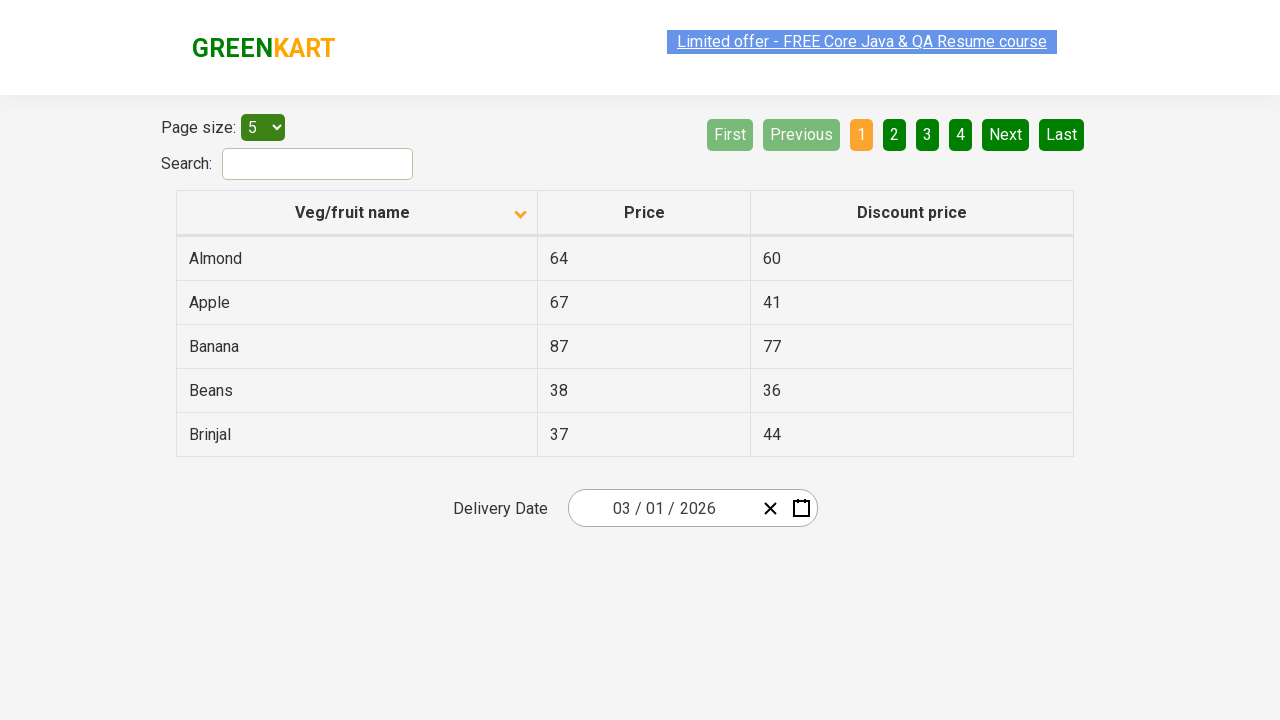

Retrieved all items from first column after sorting
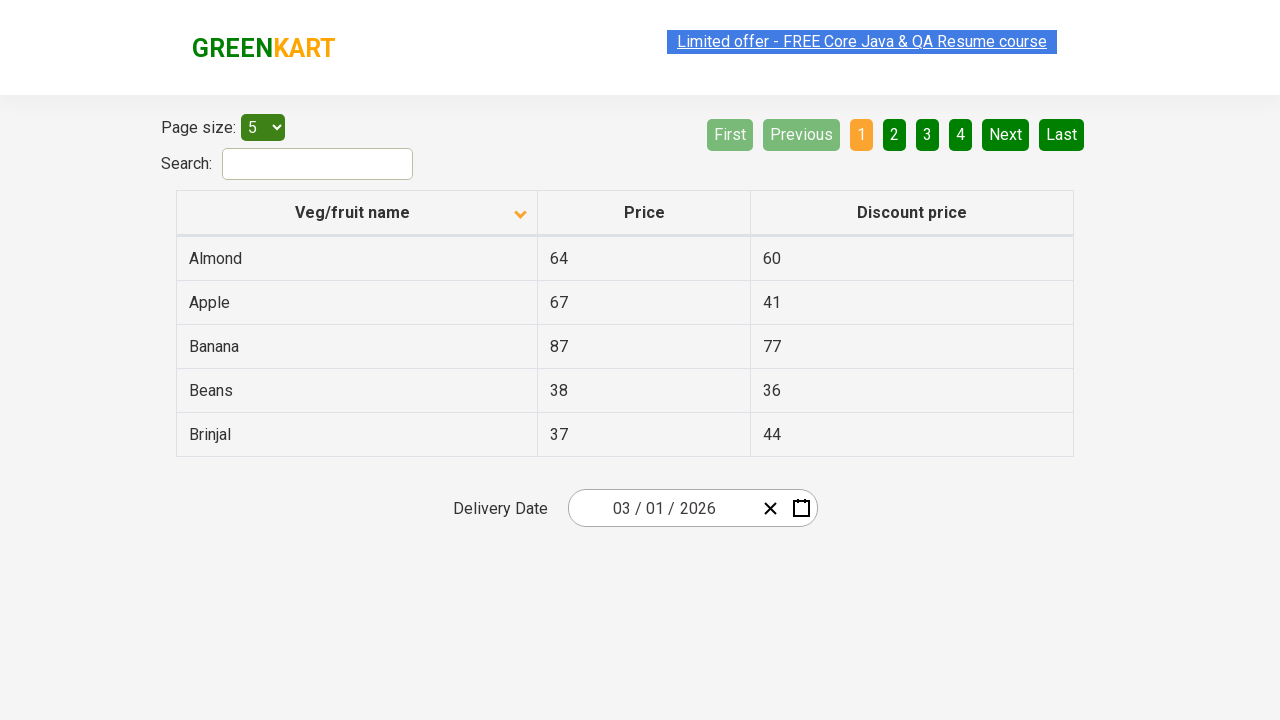

Extracted text from 5 items in first column
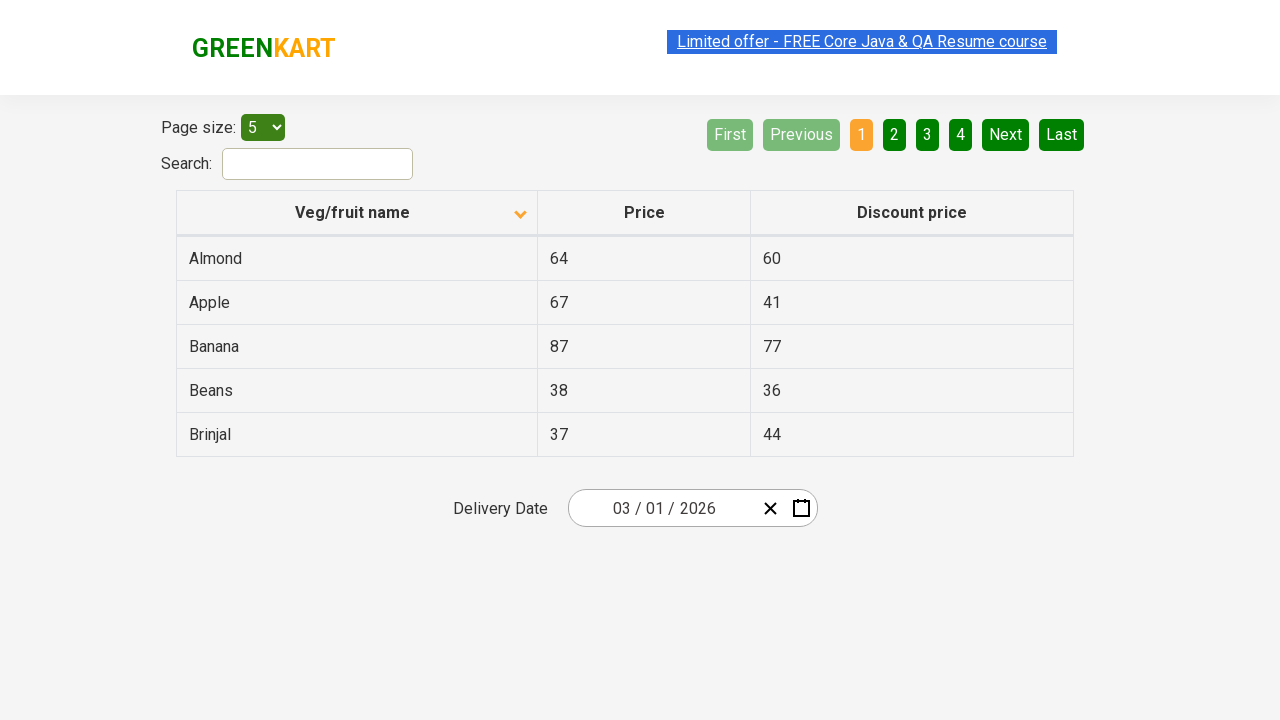

Created alphabetically sorted reference list for comparison
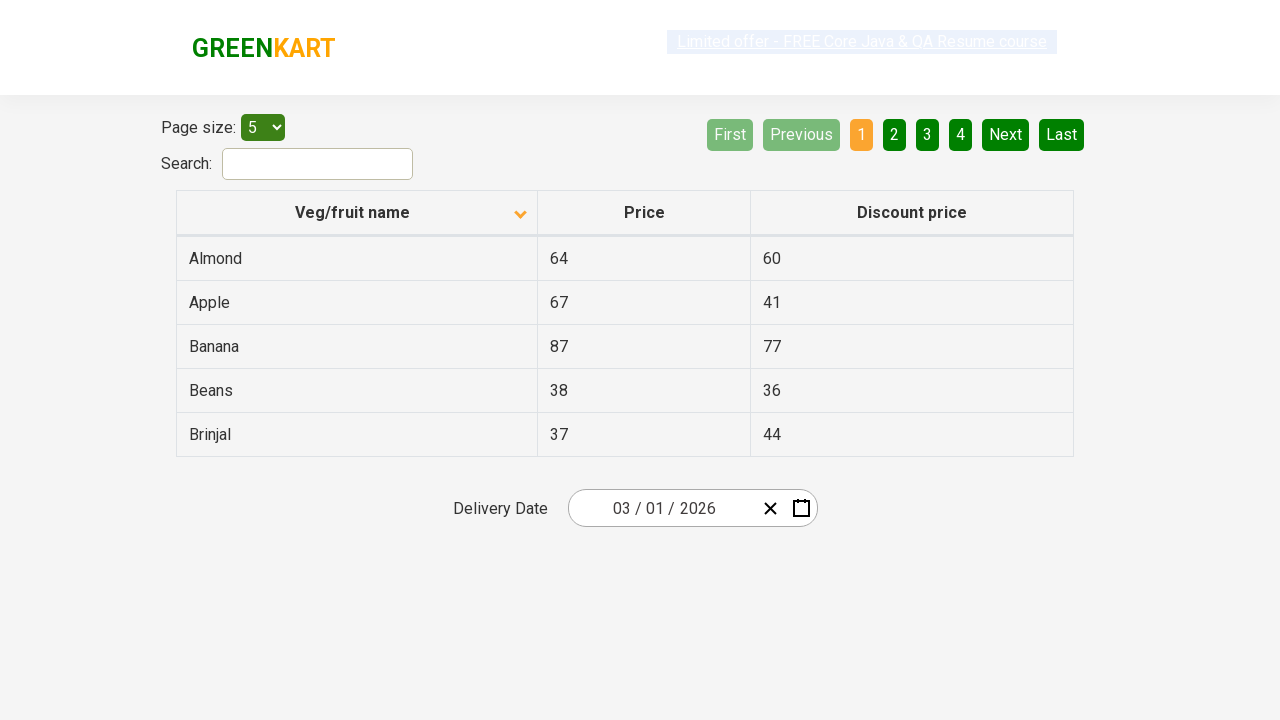

Verified that table data is sorted alphabetically
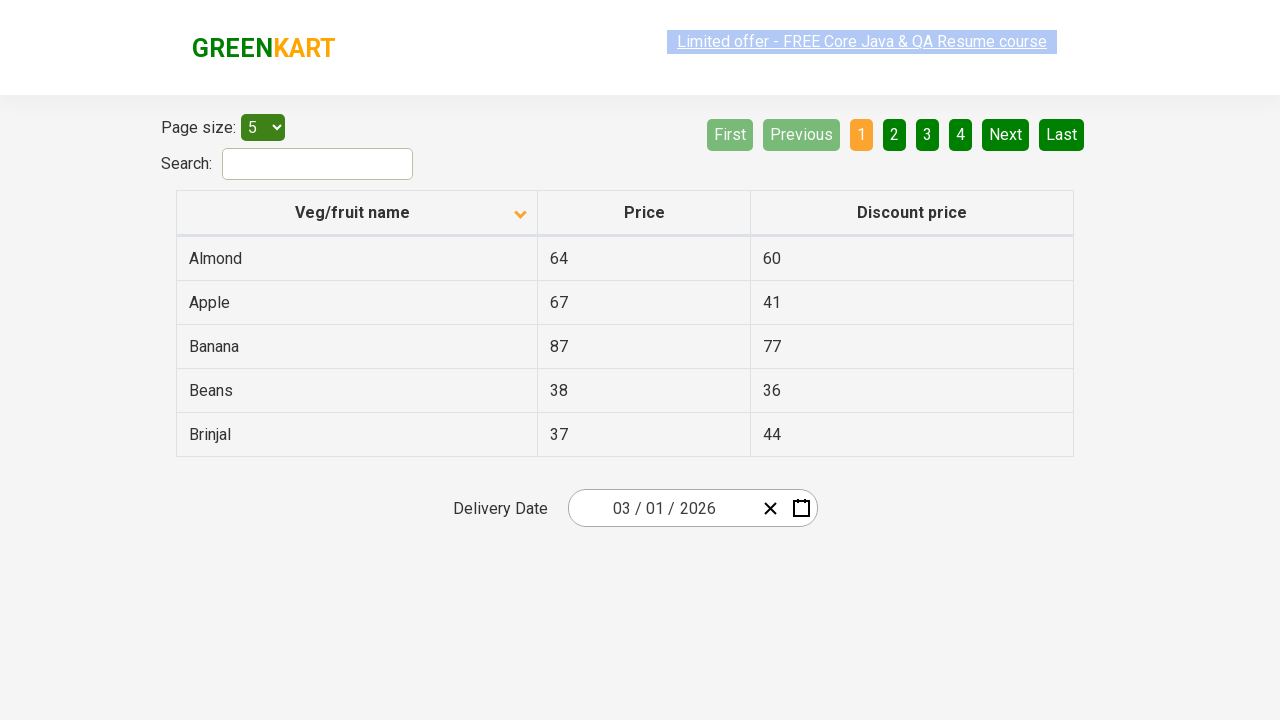

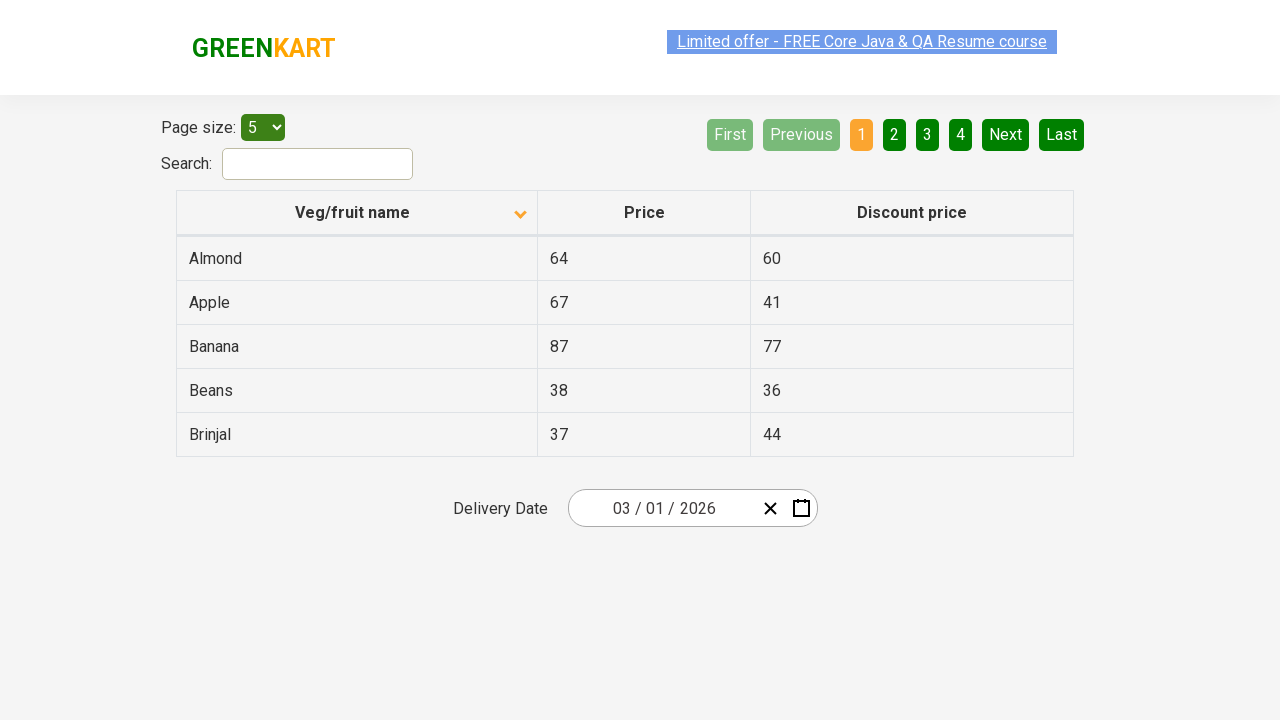